Scrolls to the "Today's stocks" section on Tickertape homepage and views the top 5 gainer stocks.

Starting URL: https://www.tickertape.in/

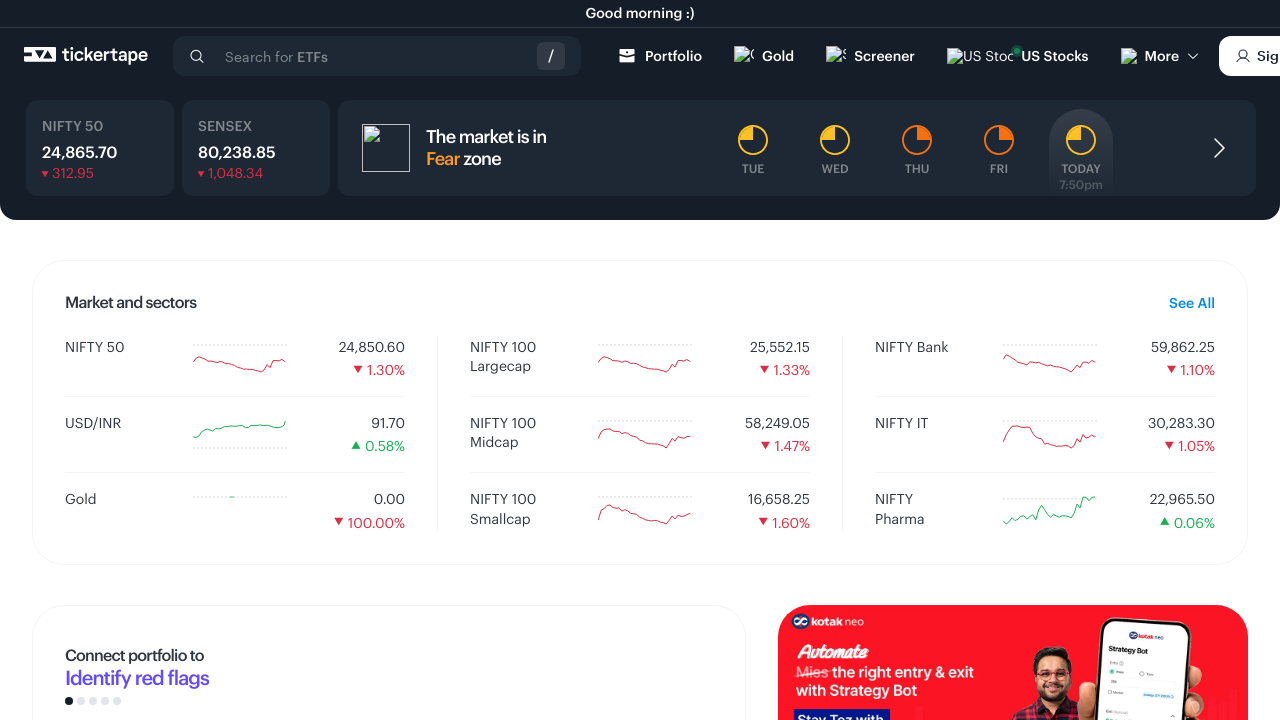

Waited for 'Today's stocks' section container to load
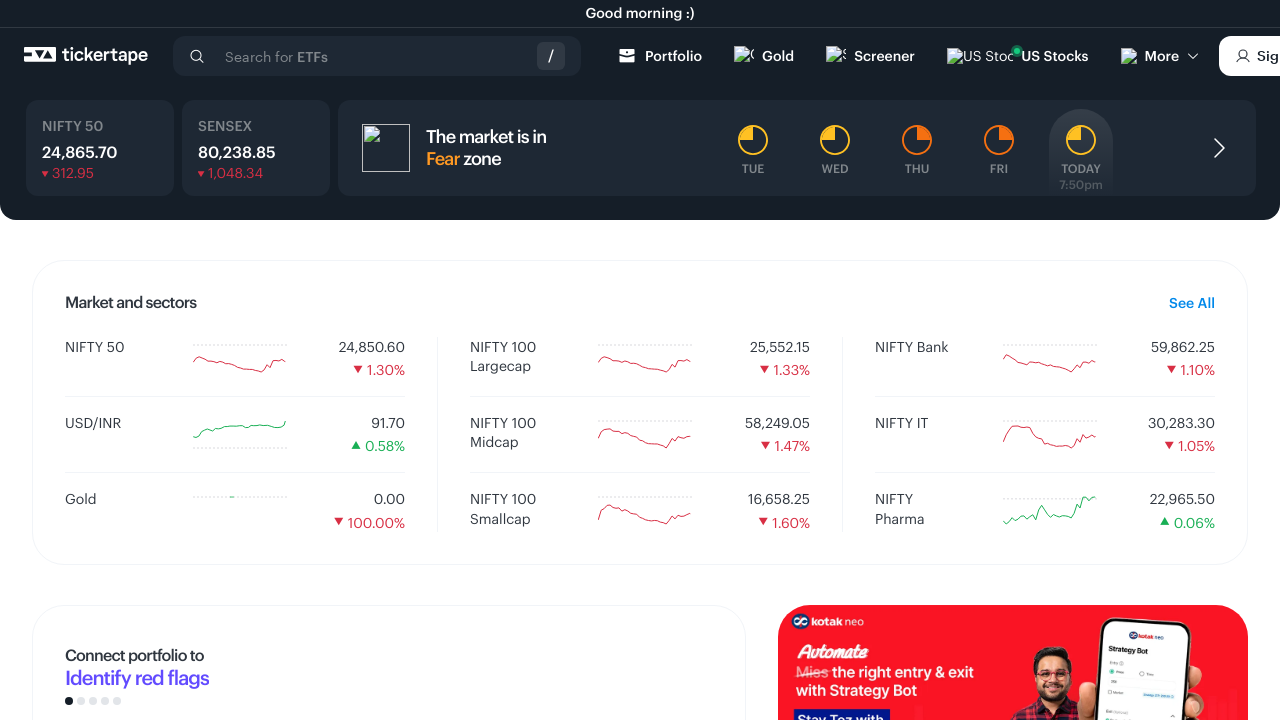

Scrolled to 'Today's stocks' section on Tickertape homepage
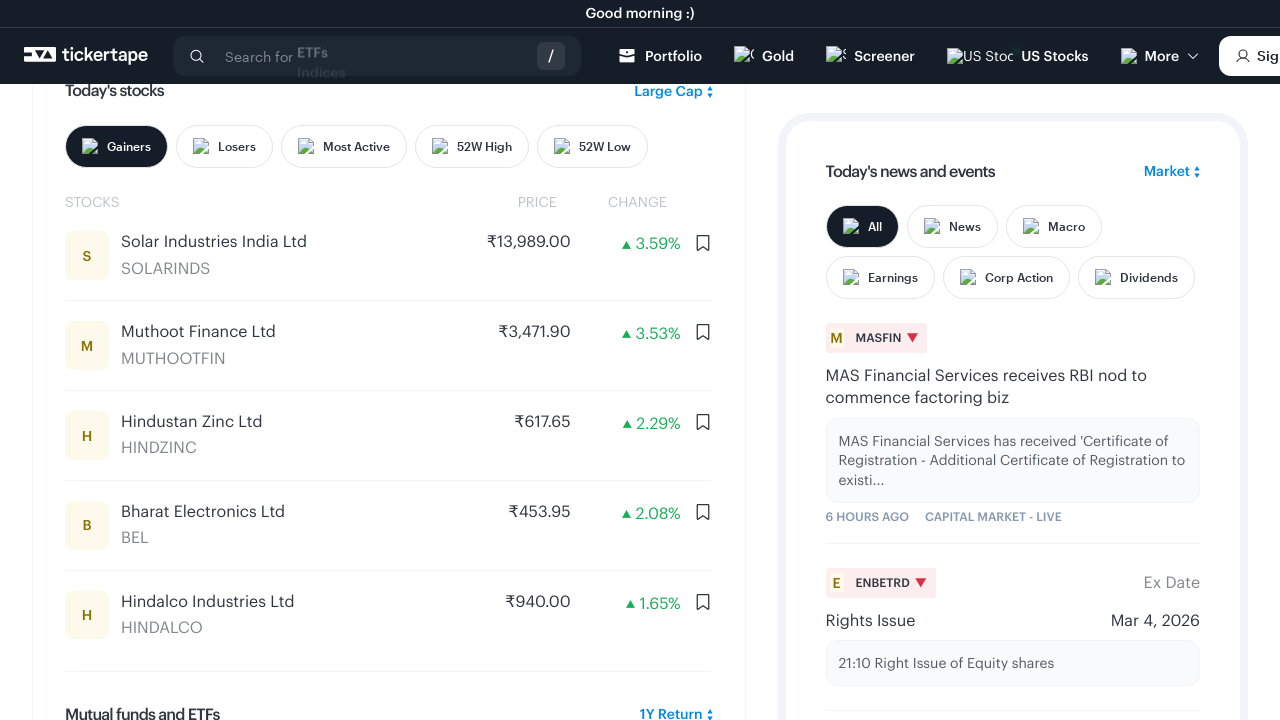

Waited for gainer stock names to become visible
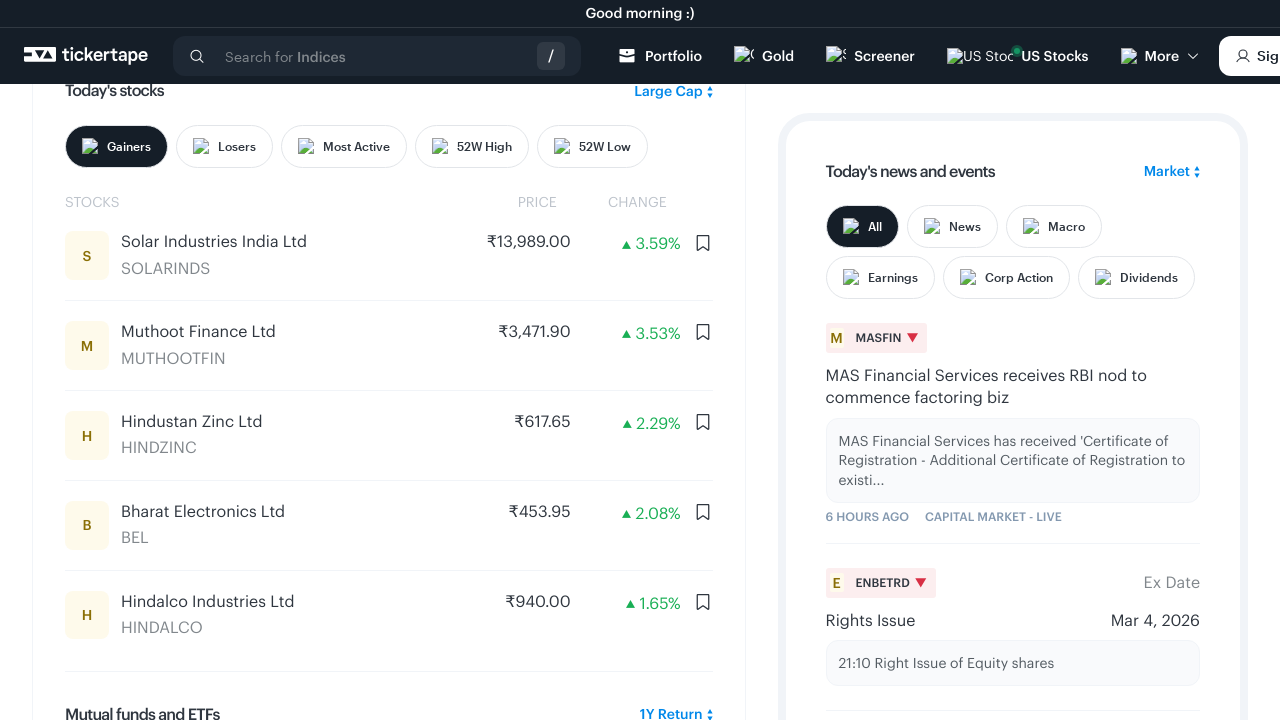

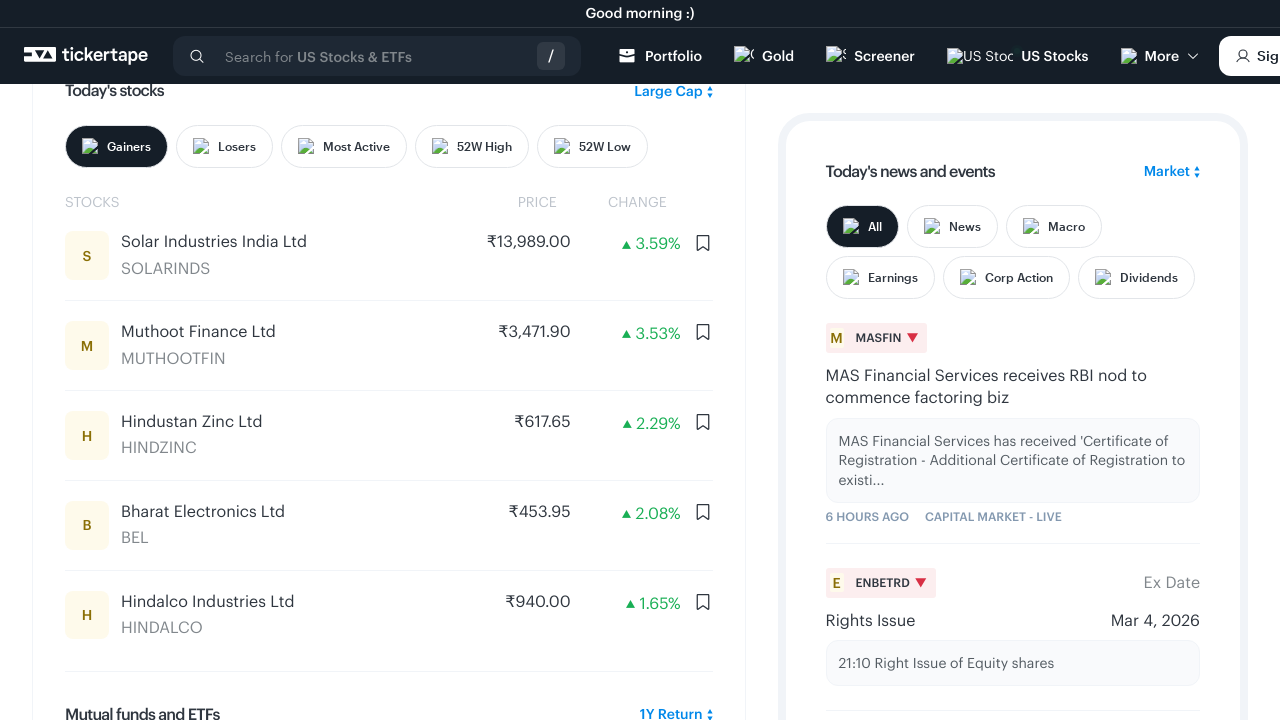